Tests end-to-end flight booking form by selecting round trip, choosing departure and arrival cities, selecting dates, adding passengers, and selecting currency

Starting URL: https://rahulshettyacademy.com/dropdownsPractise/

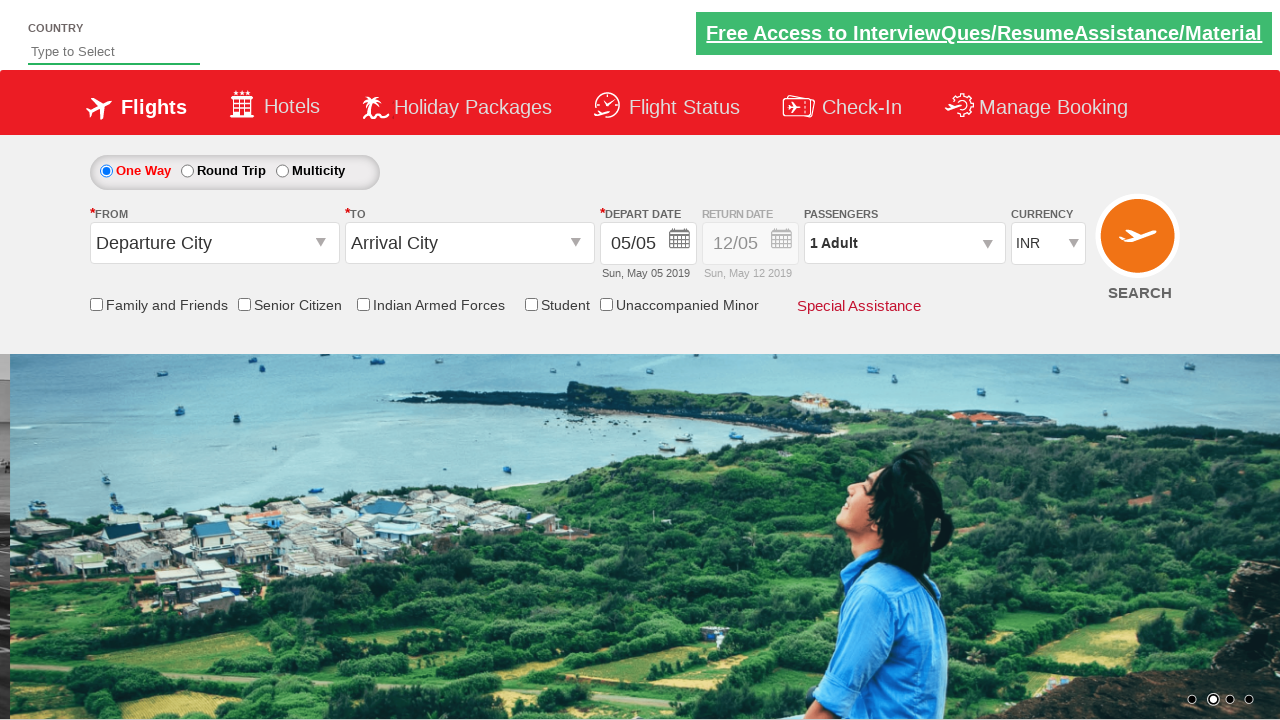

Clicked round trip radio button at (187, 171) on xpath=//*[@id='ctl00_mainContent_rbtnl_Trip_1']
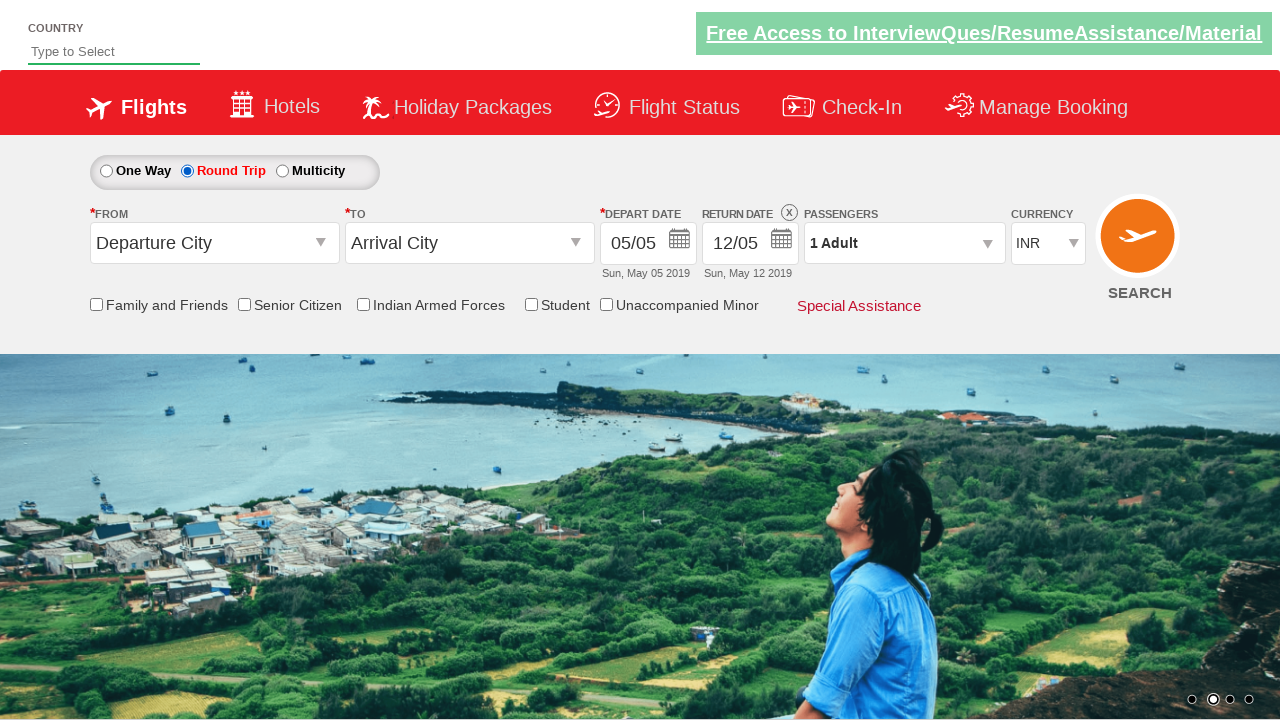

Clicked origin station dropdown at (214, 243) on #ctl00_mainContent_ddl_originStation1_CTXT
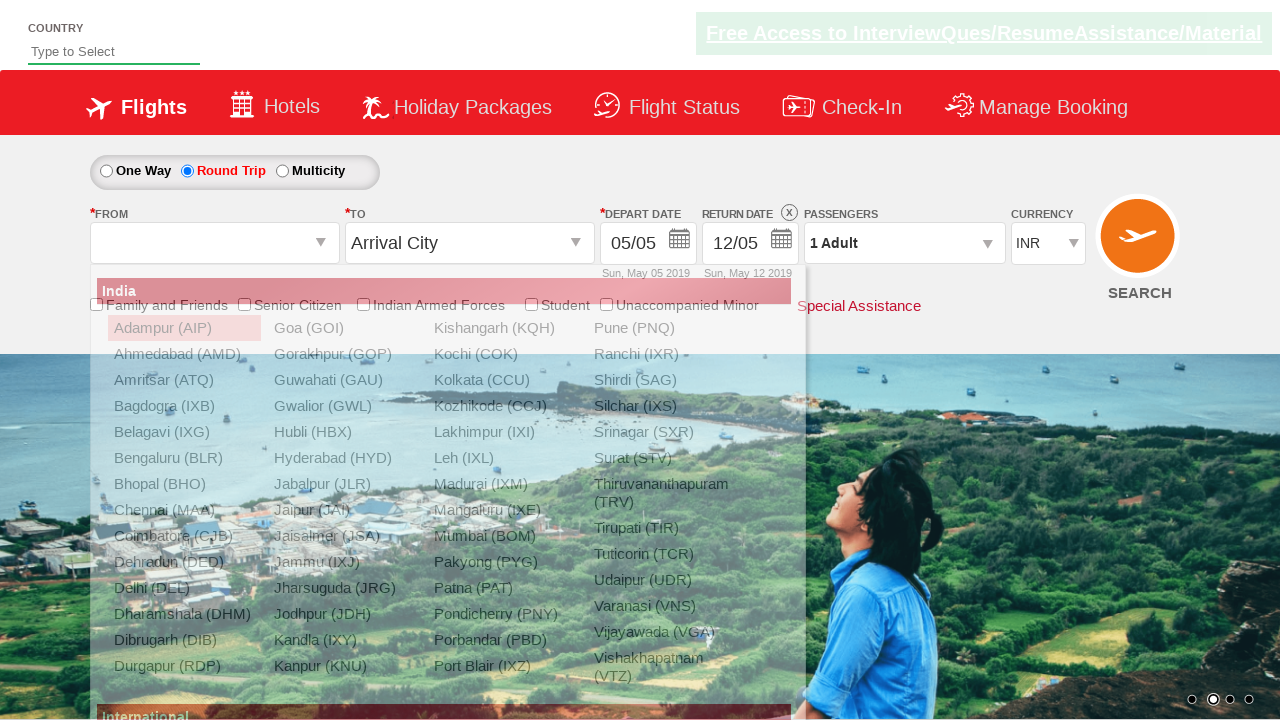

Selected Bangalore (BLR) as origin city at (184, 458) on (//a[@value='BLR'])[1]
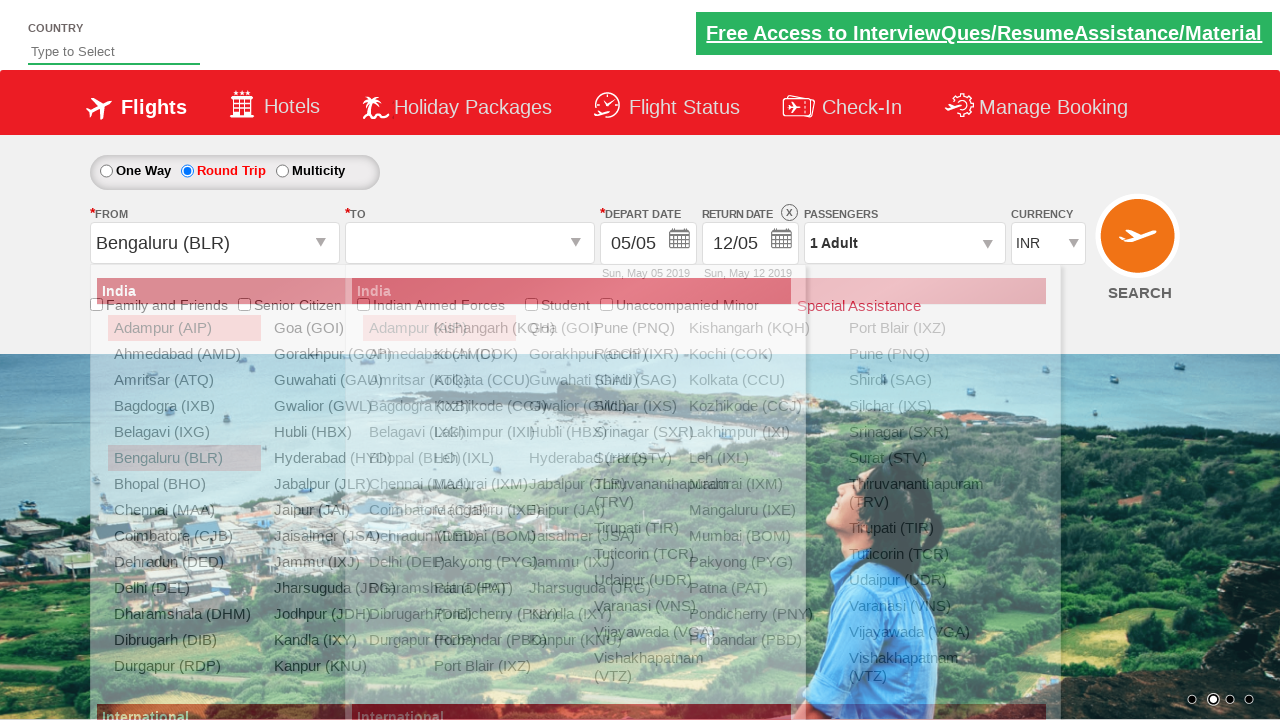

Waited for destination dropdown to be ready
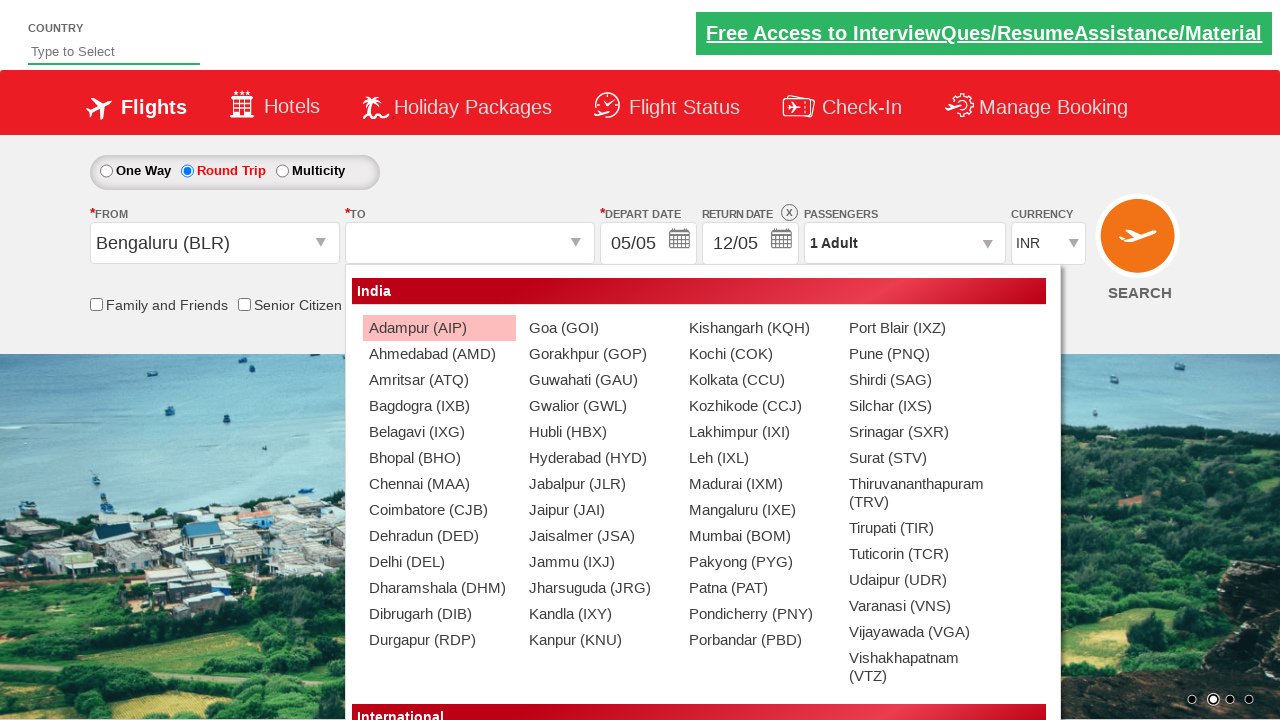

Selected Chennai (MAA) as destination city at (439, 484) on xpath=//div[@id='glsctl00_mainContent_ddl_destinationStation1_CTNR'] //a[@value=
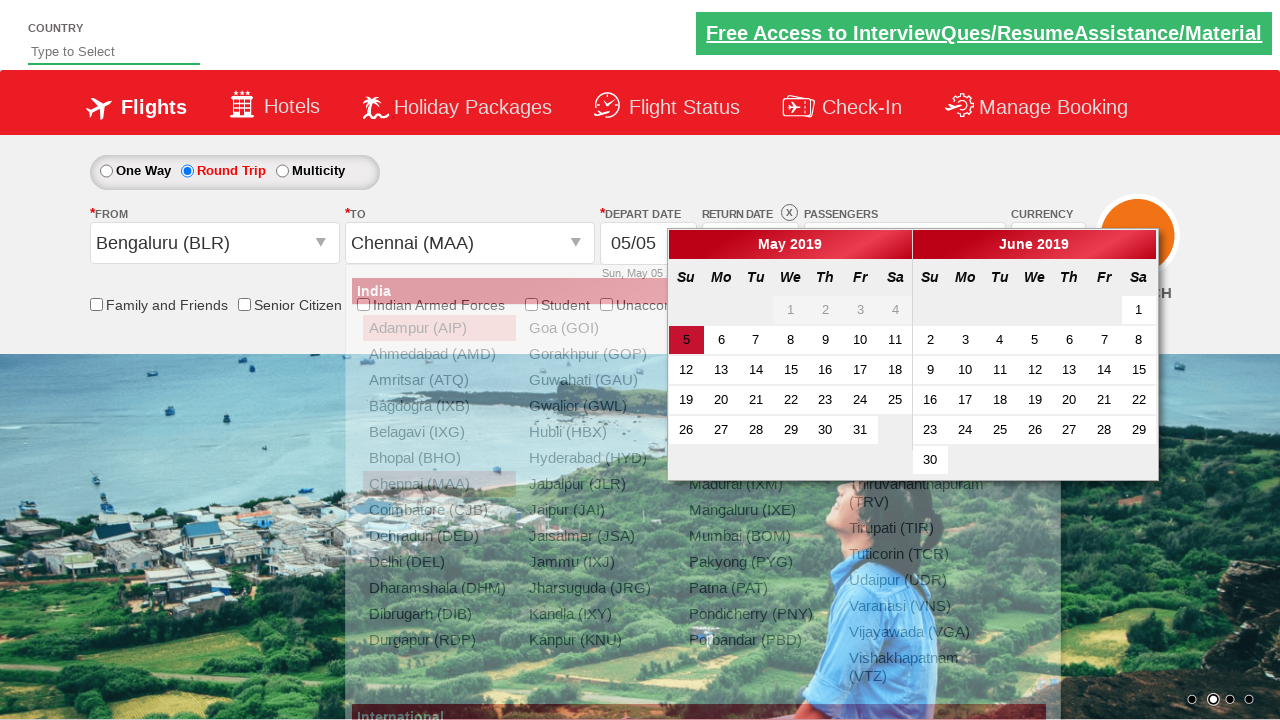

Selected departure date (20th) at (721, 400) on xpath=//*[text()='20']
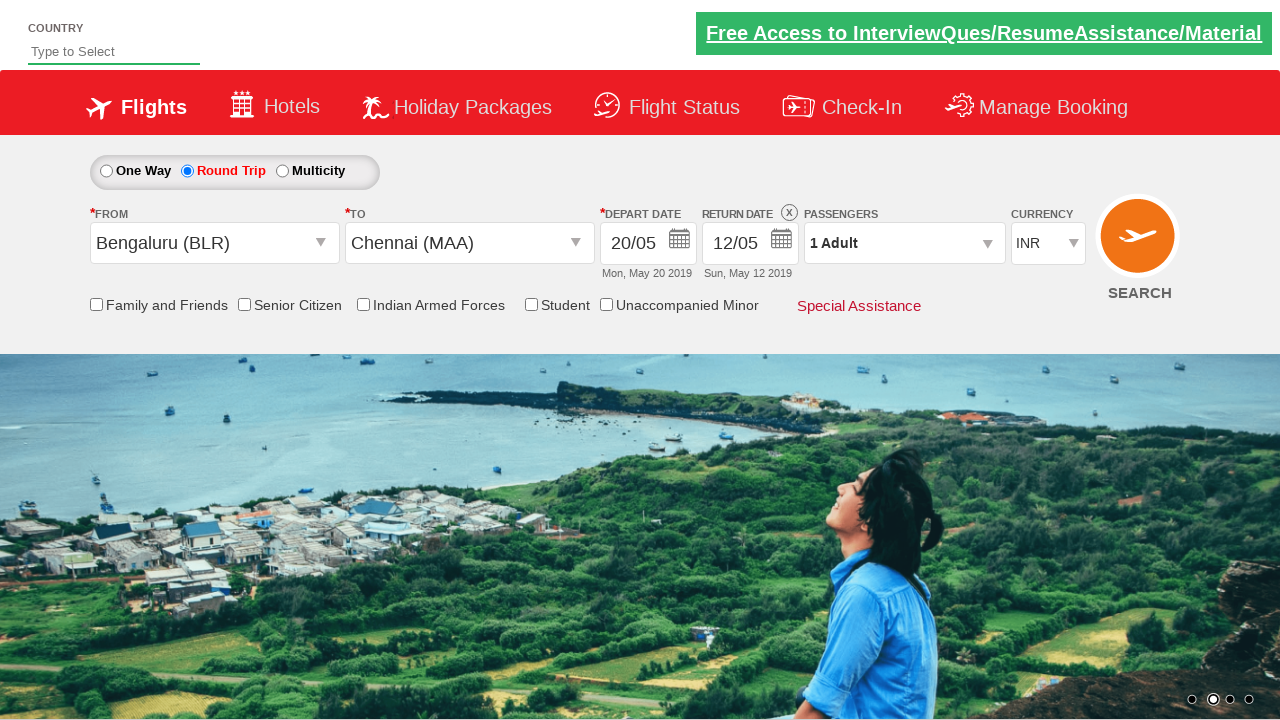

Clicked on return date field at (750, 244) on xpath=//*[@name='ctl00$mainContent$view_date2']
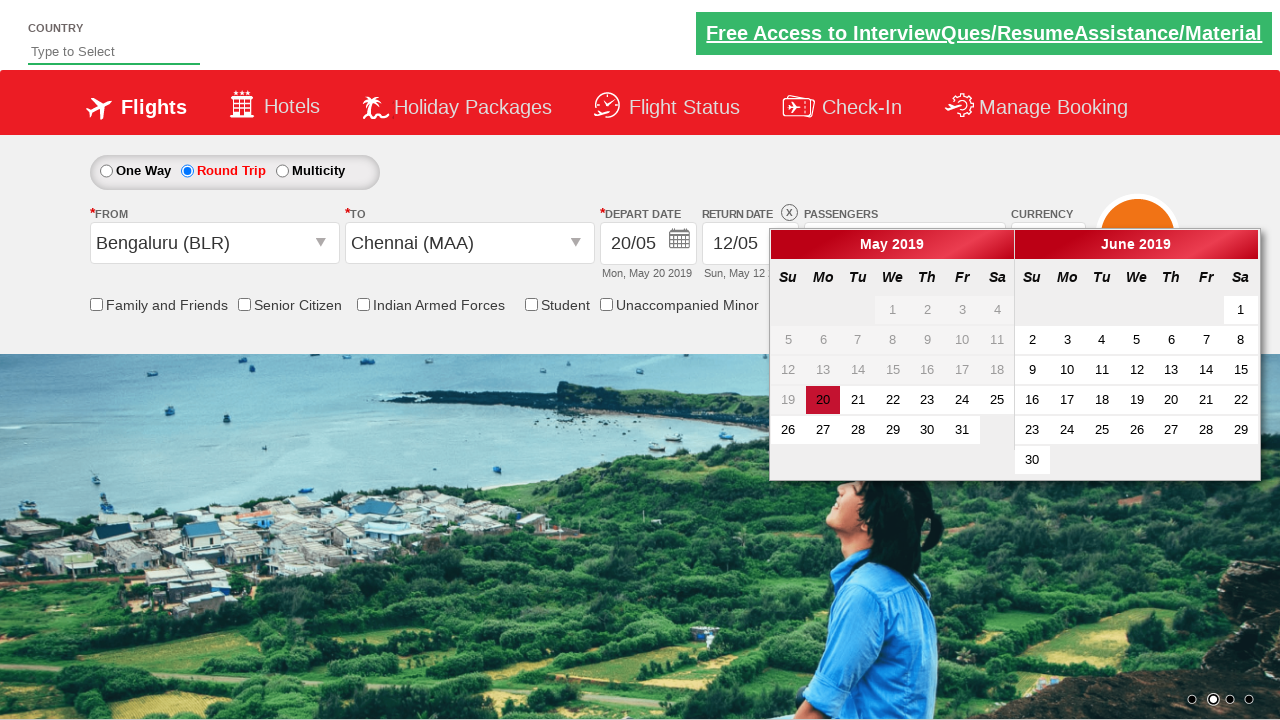

Waited for return date calendar to open
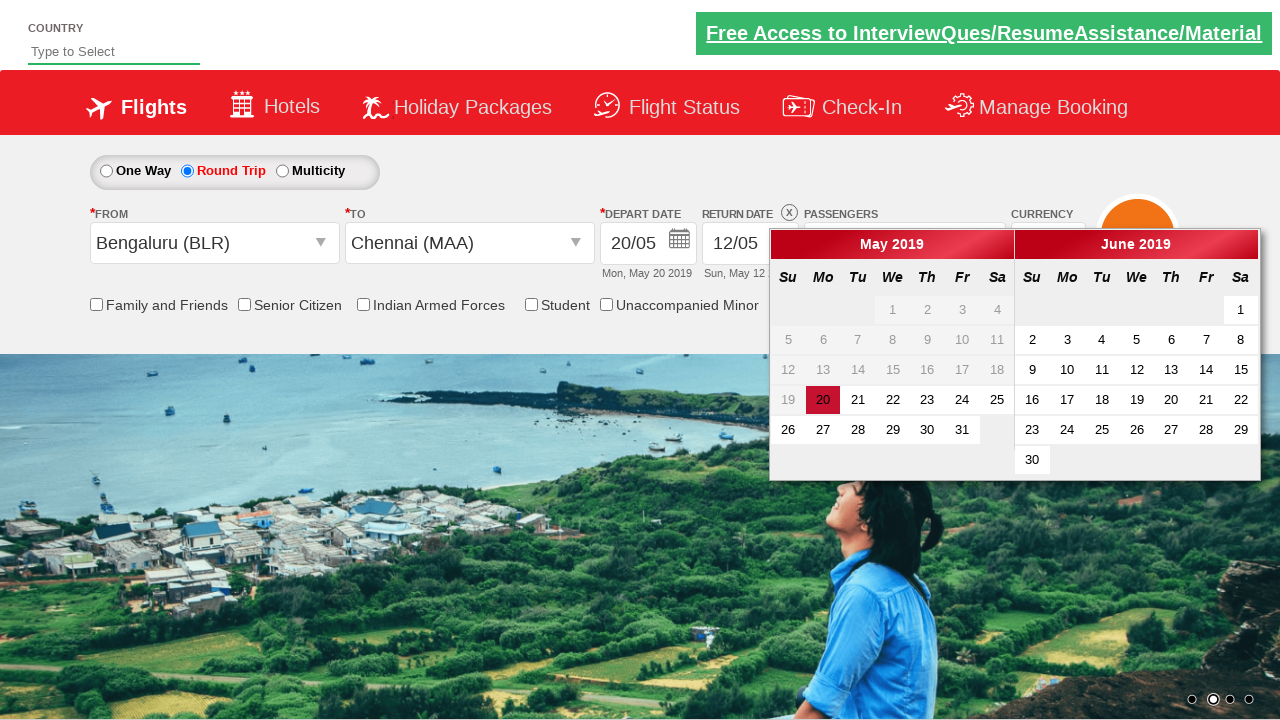

Selected return date (30th) at (927, 430) on xpath=//*[text()='30']
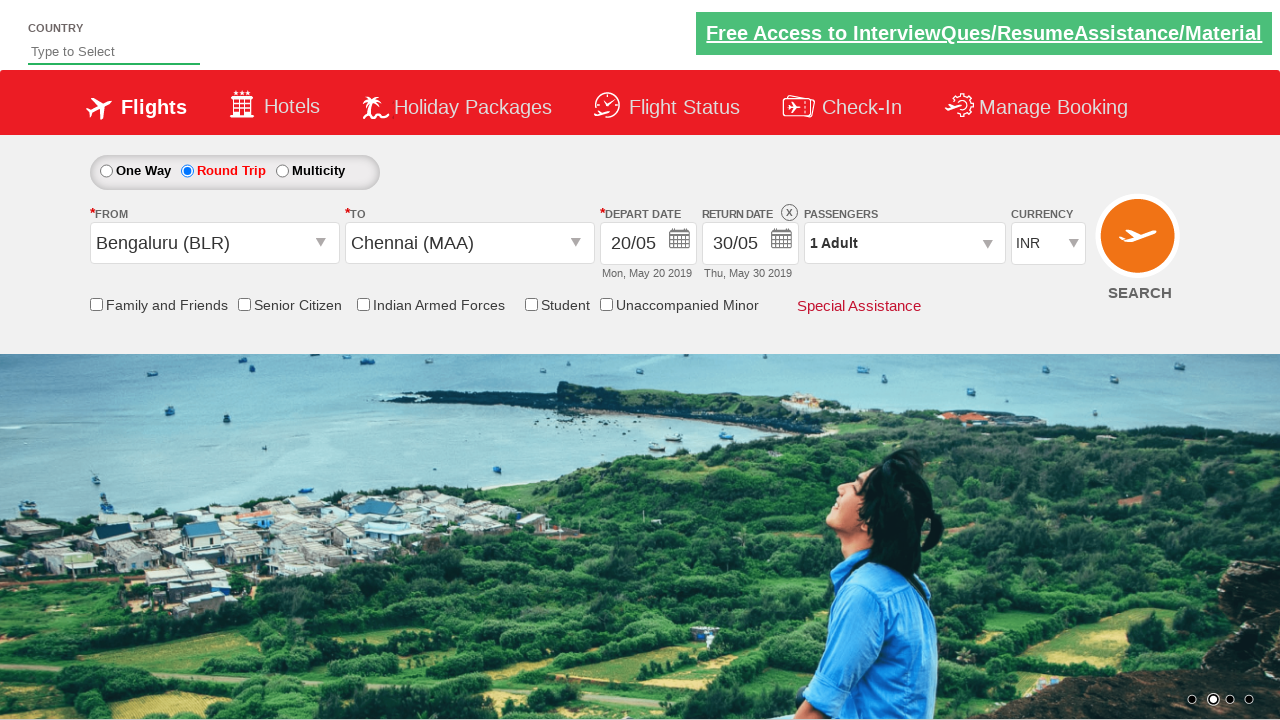

Clicked on passenger info dropdown at (904, 243) on #divpaxinfo
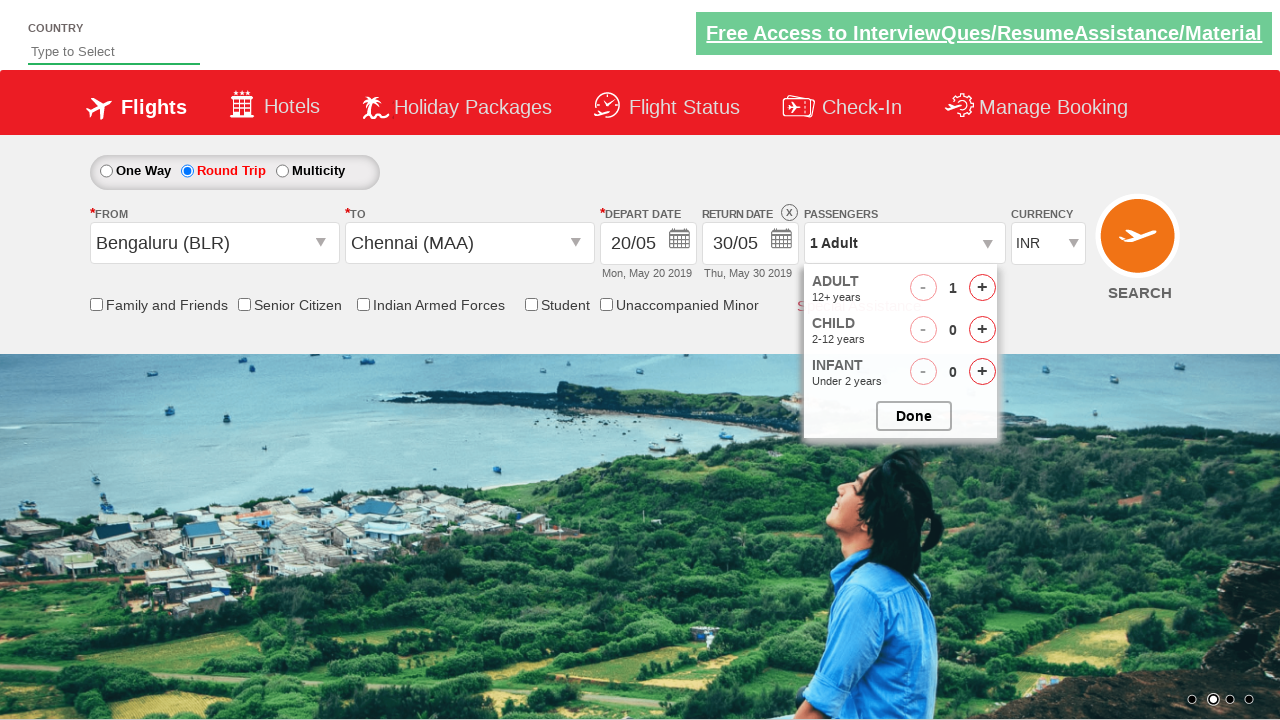

Waited for passenger dropdown to open
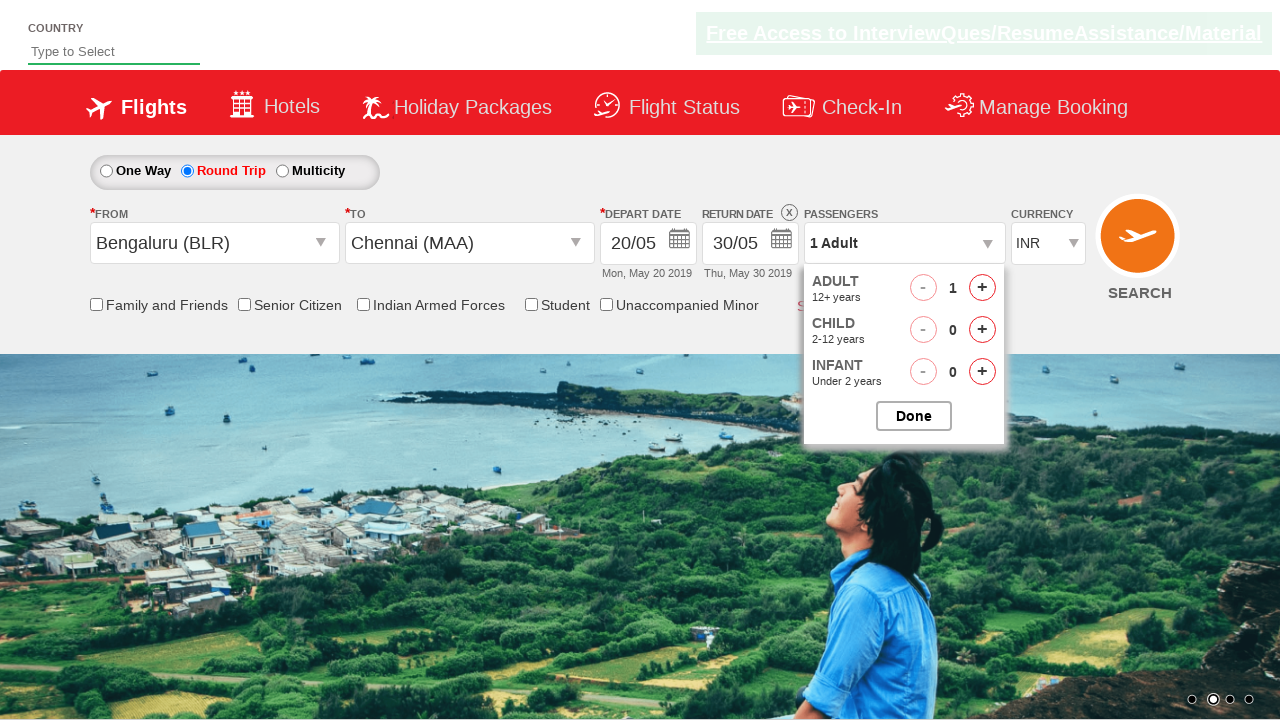

Incremented adult passenger count (iteration 1 of 4) at (982, 288) on xpath=//span[@id='hrefIncAdt']
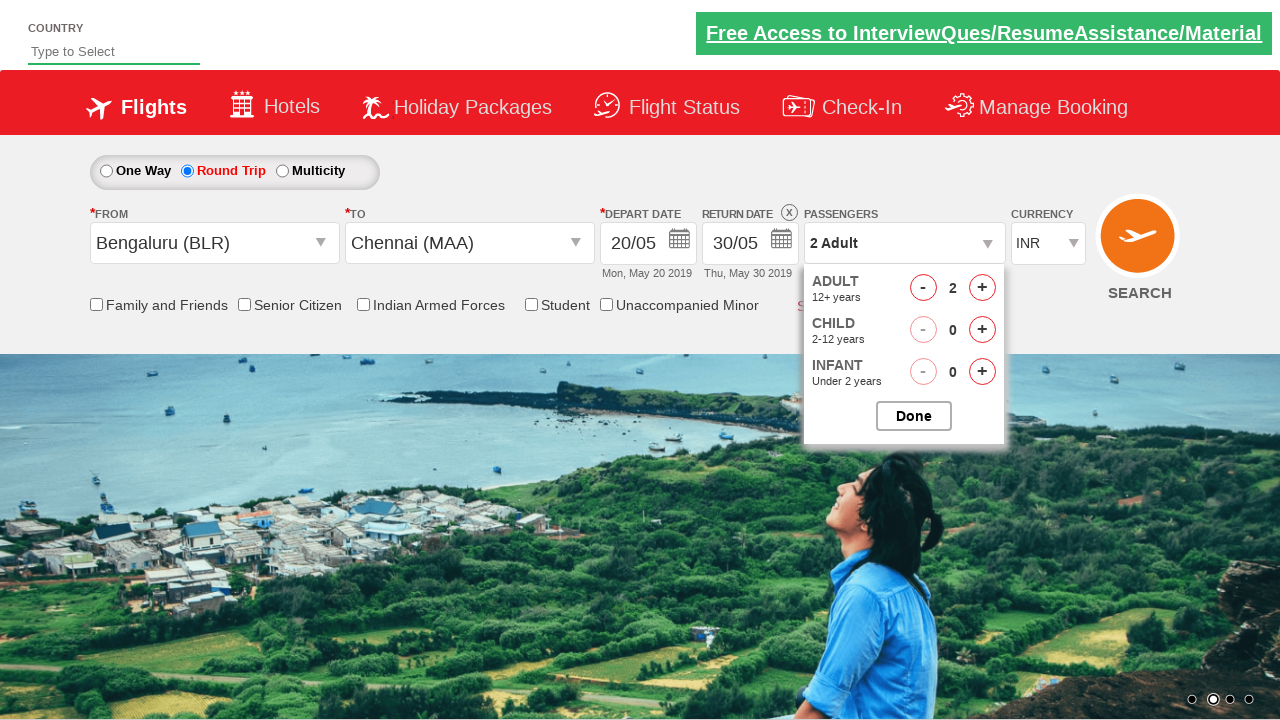

Incremented adult passenger count (iteration 2 of 4) at (982, 288) on xpath=//span[@id='hrefIncAdt']
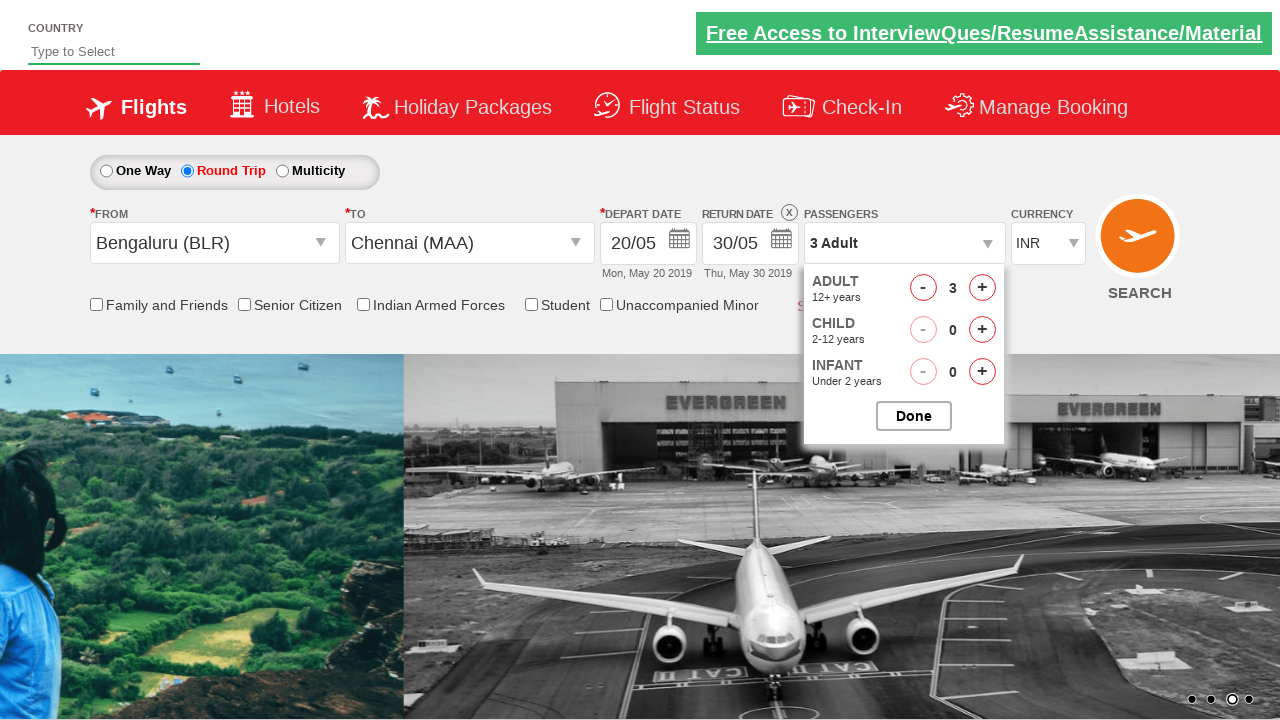

Incremented adult passenger count (iteration 3 of 4) at (982, 288) on xpath=//span[@id='hrefIncAdt']
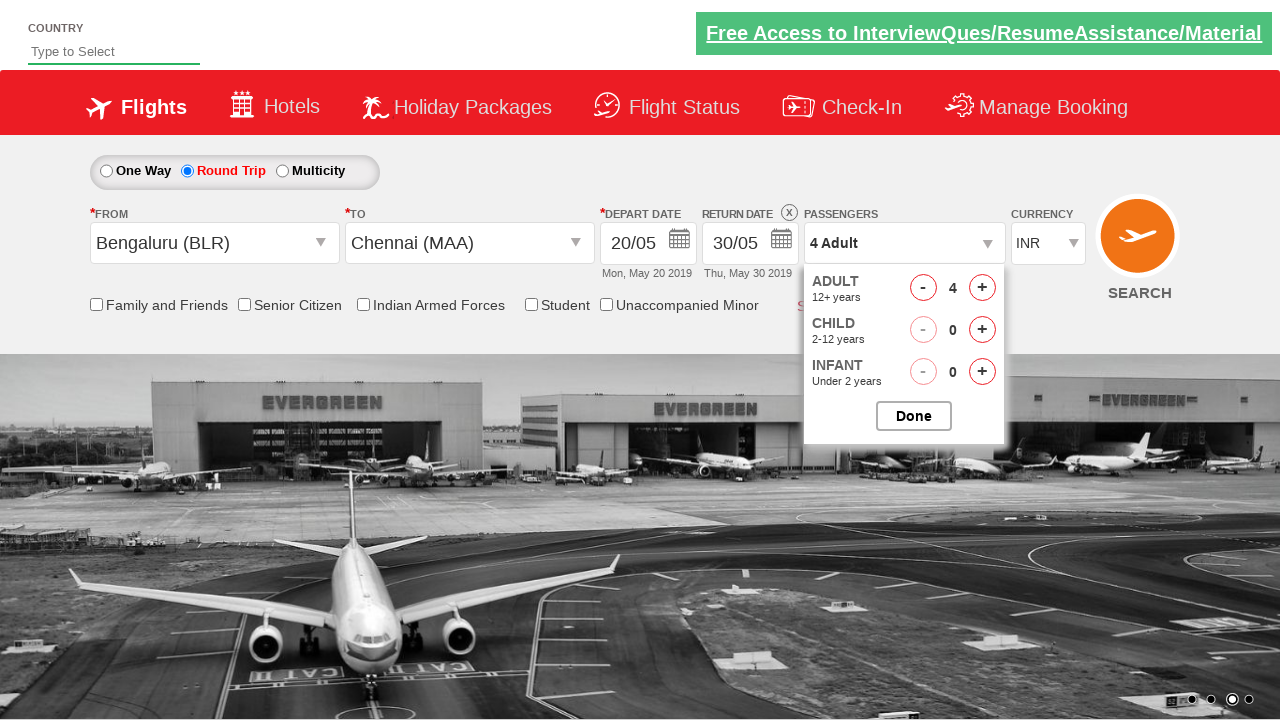

Incremented adult passenger count (iteration 4 of 4) at (982, 288) on xpath=//span[@id='hrefIncAdt']
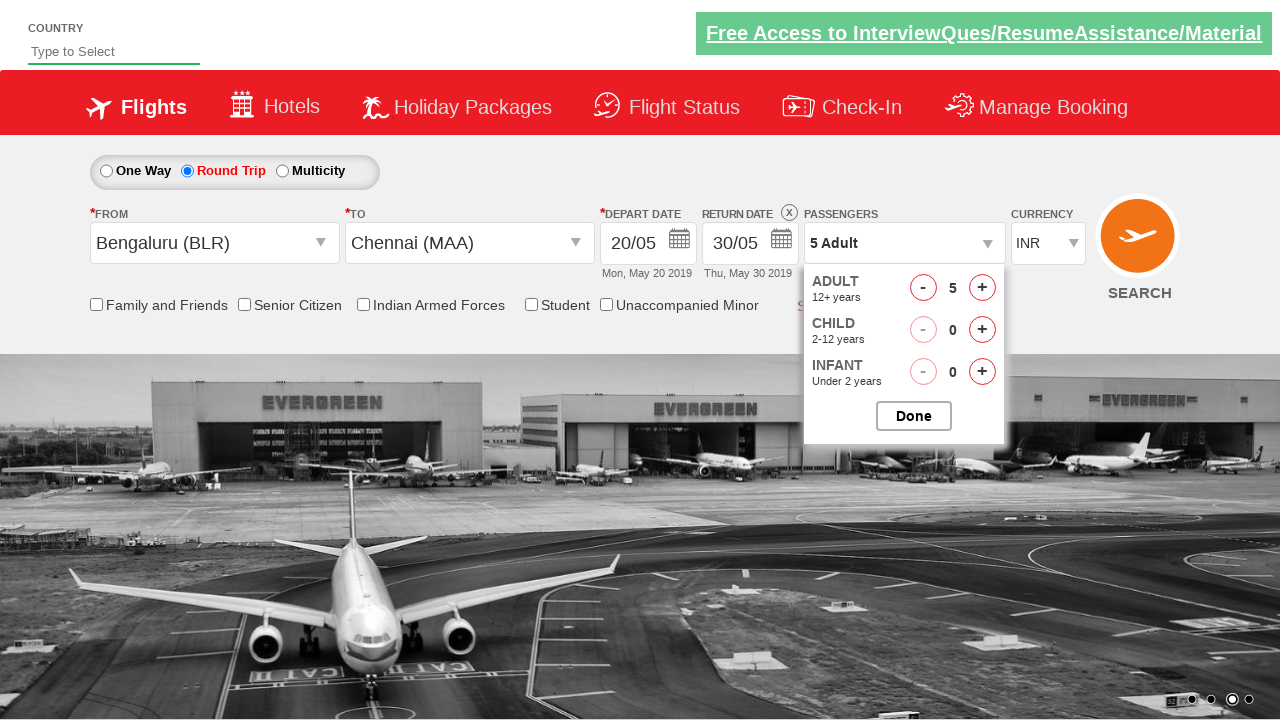

Closed passenger selection dropdown at (914, 416) on xpath=//input[@id='btnclosepaxoption']
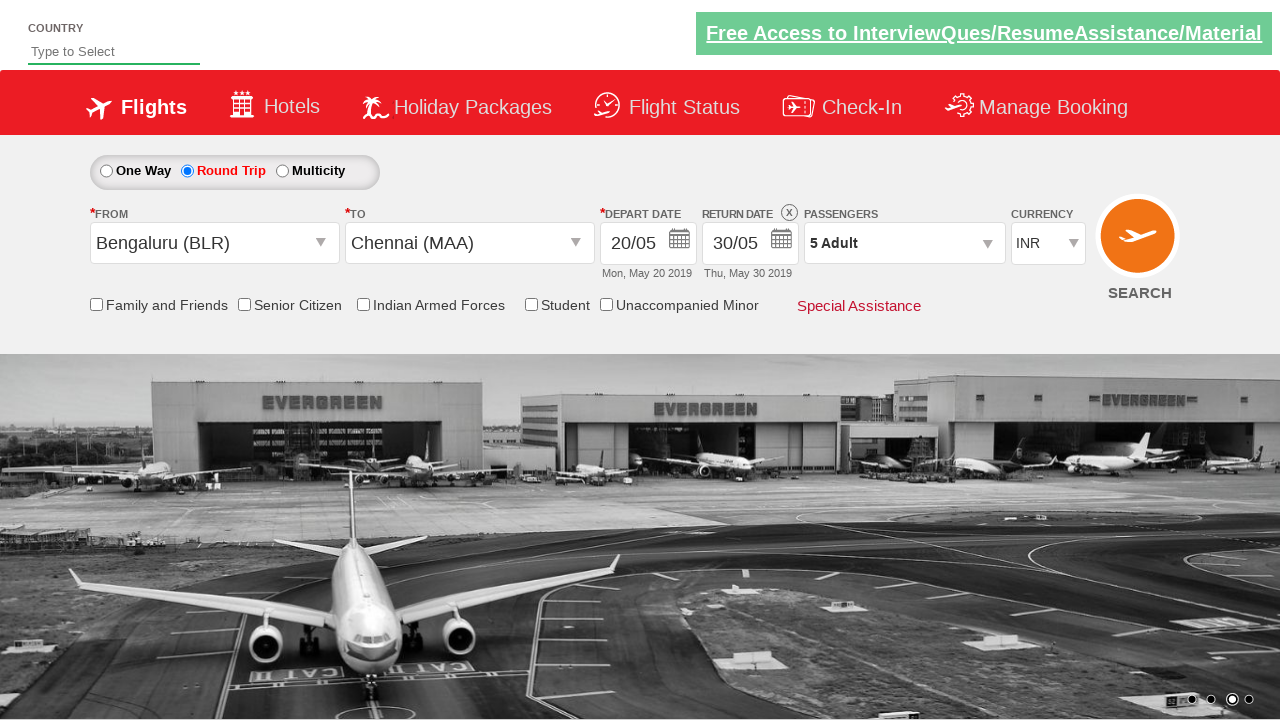

Retrieved passenger info text: 5 Adult
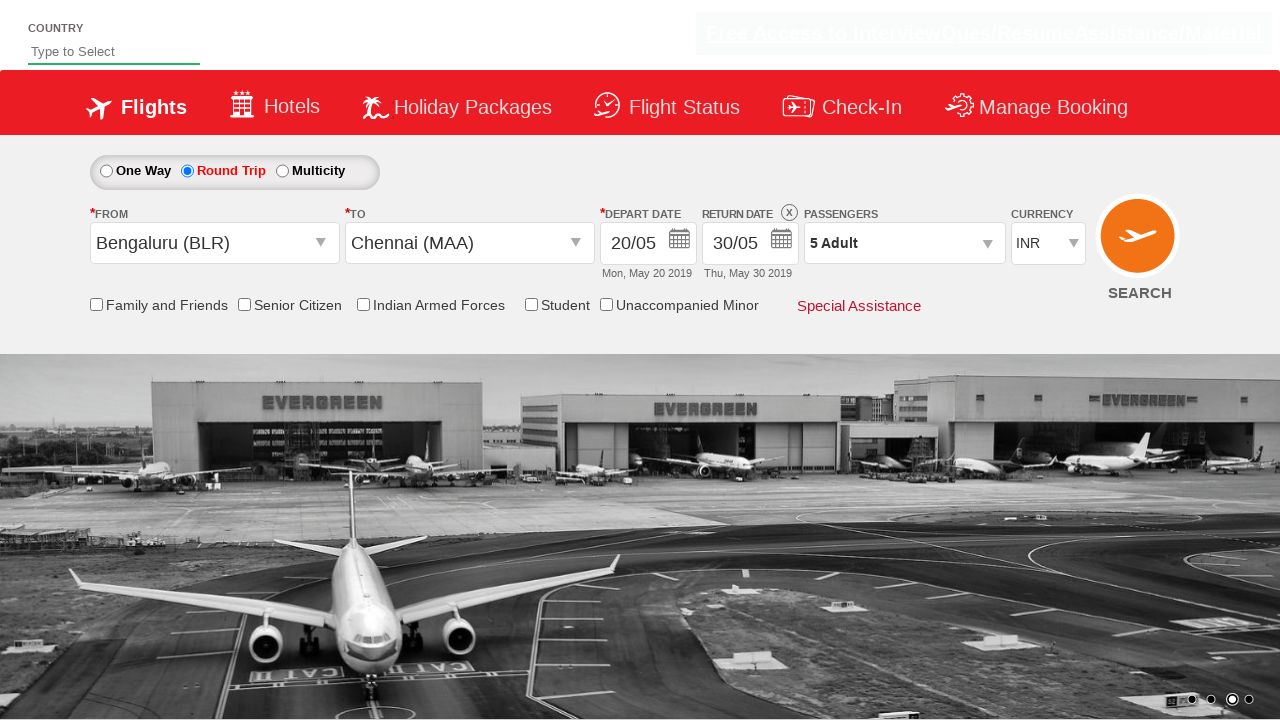

Selected currency from dropdown (index 2) on select[name='ctl00$mainContent$DropDownListCurrency']
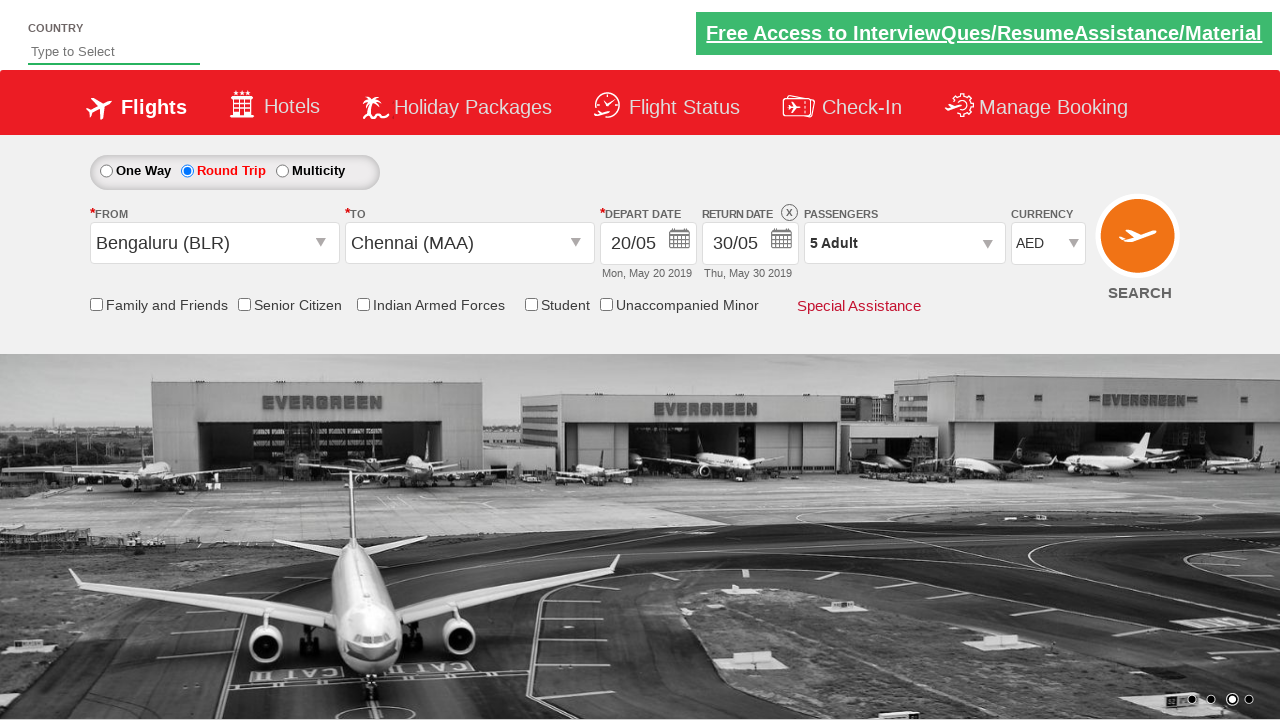

Retrieved selected currency: AED
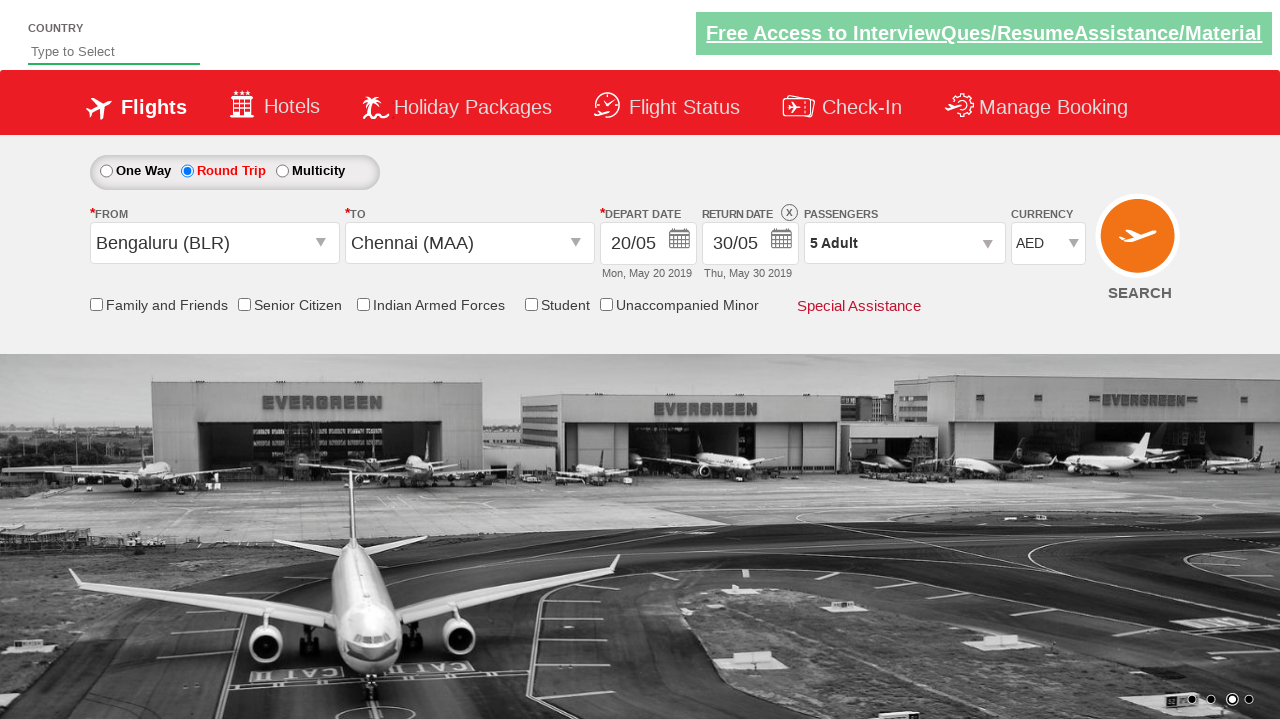

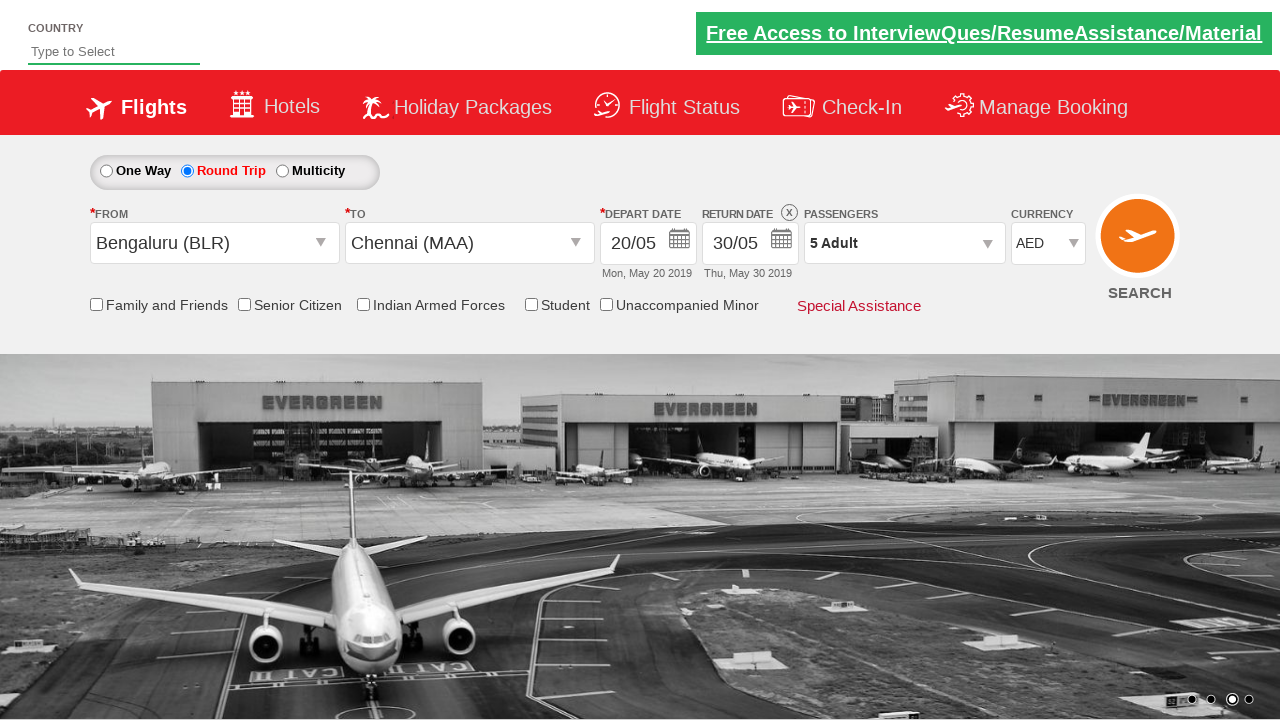